Tests sorting the Due column in ascending order using semantic class-based selectors on the second table for better cross-browser compatibility.

Starting URL: http://the-internet.herokuapp.com/tables

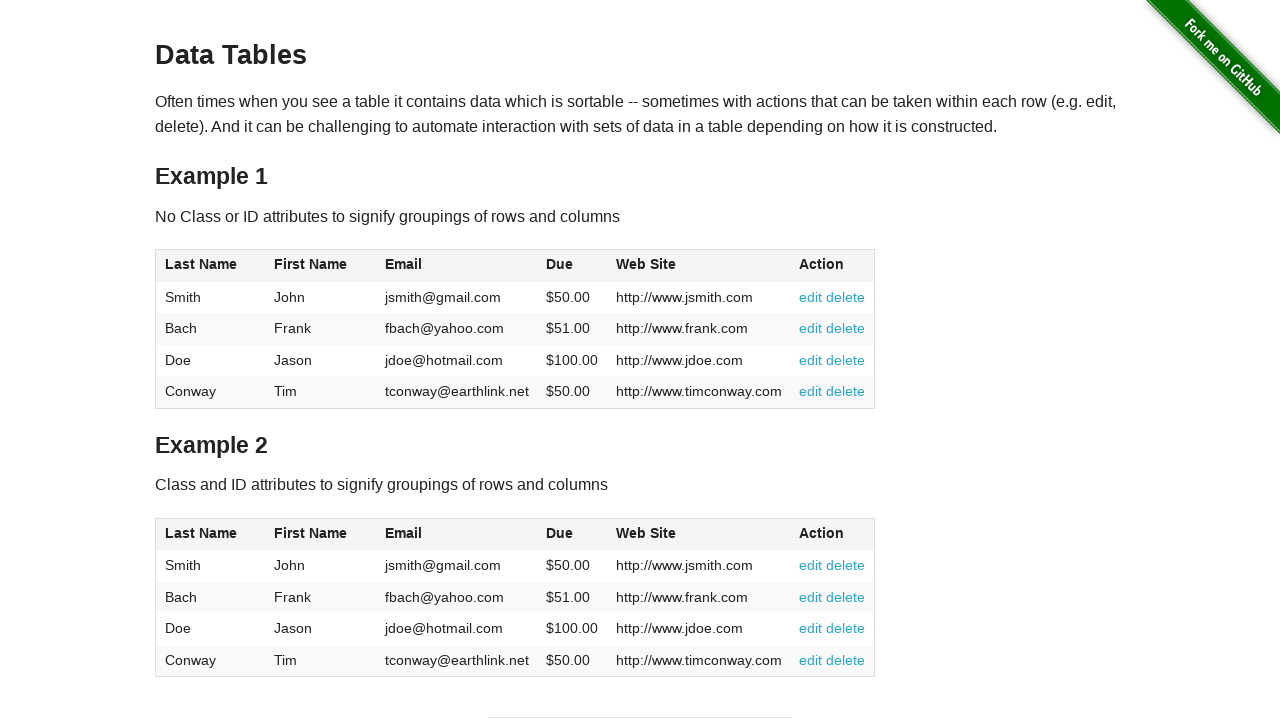

Clicked Due column header in second table to sort at (560, 533) on #table2 thead .dues
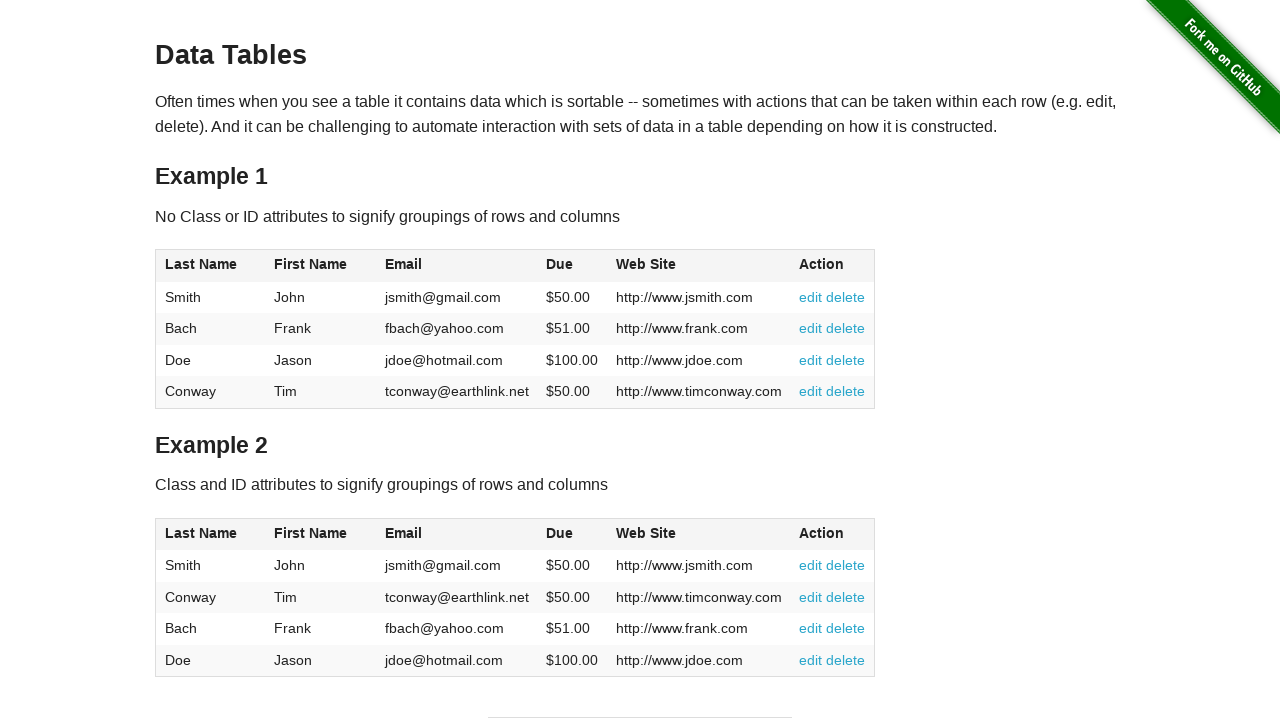

Due column data loaded in second table
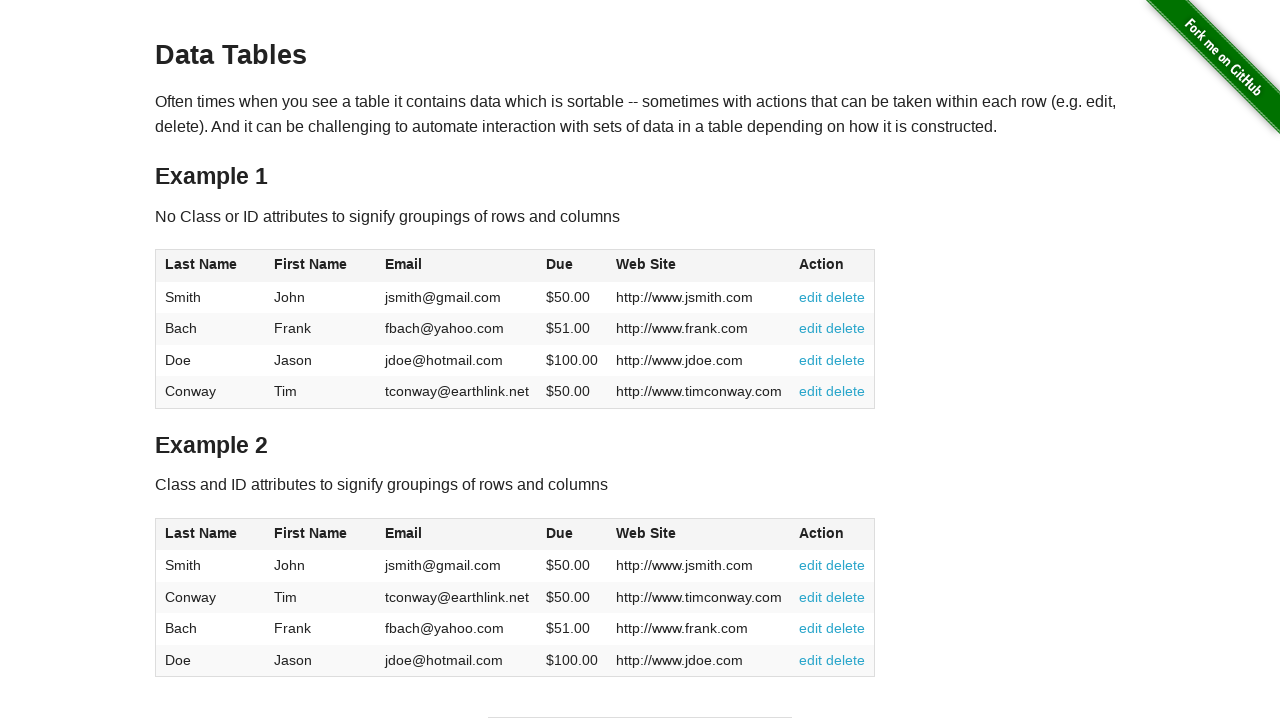

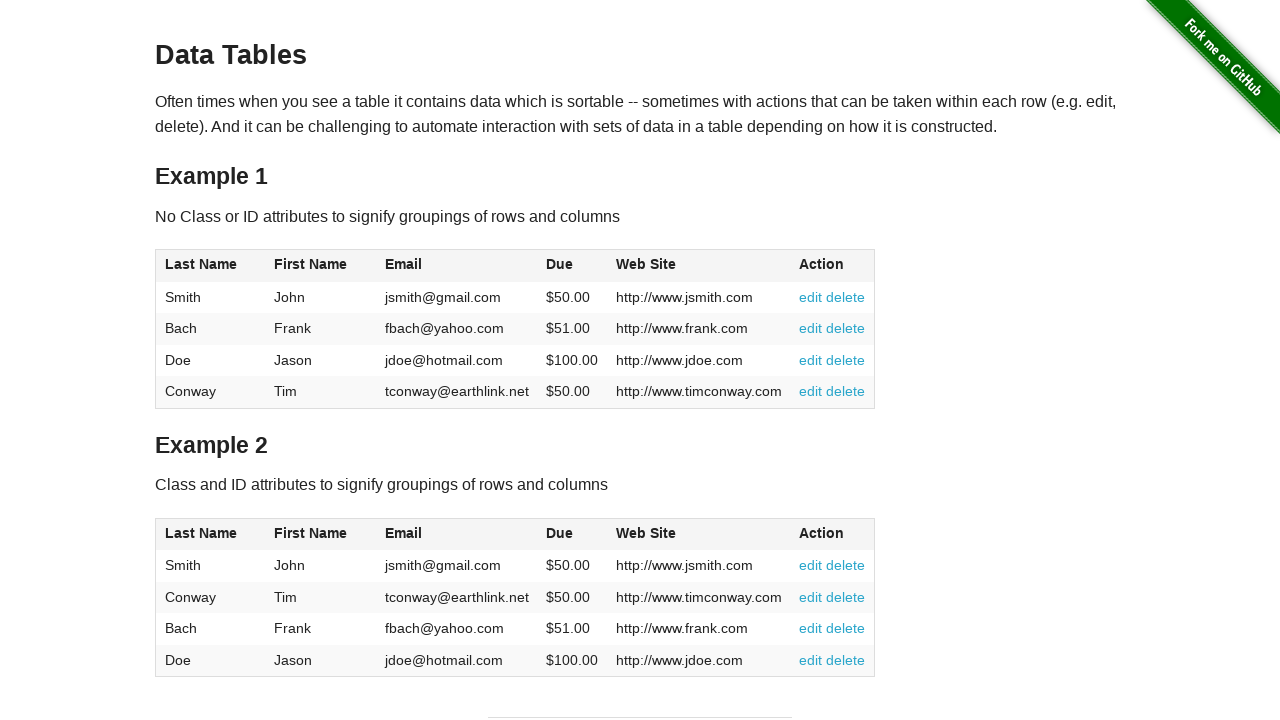